Verifies that the label texts for username and password fields are correct

Starting URL: https://the-internet.herokuapp.com/

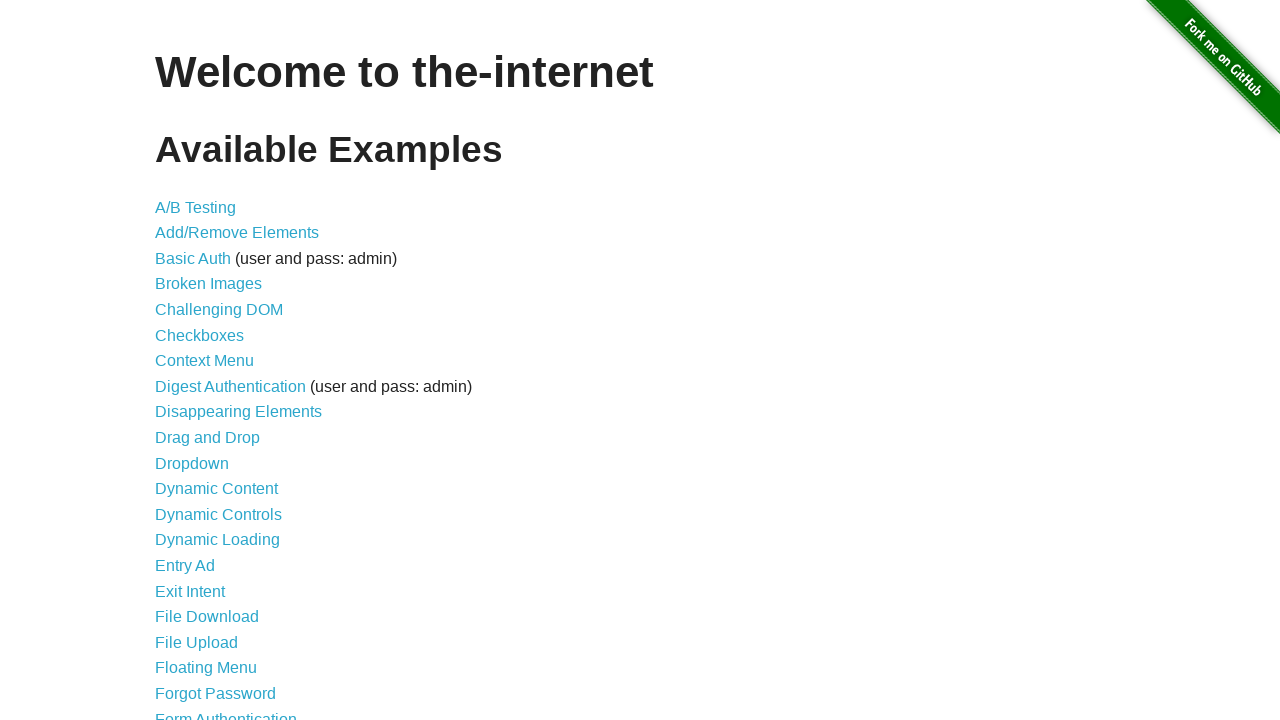

Clicked on Form Authentication link at (226, 712) on a[href="/login"]
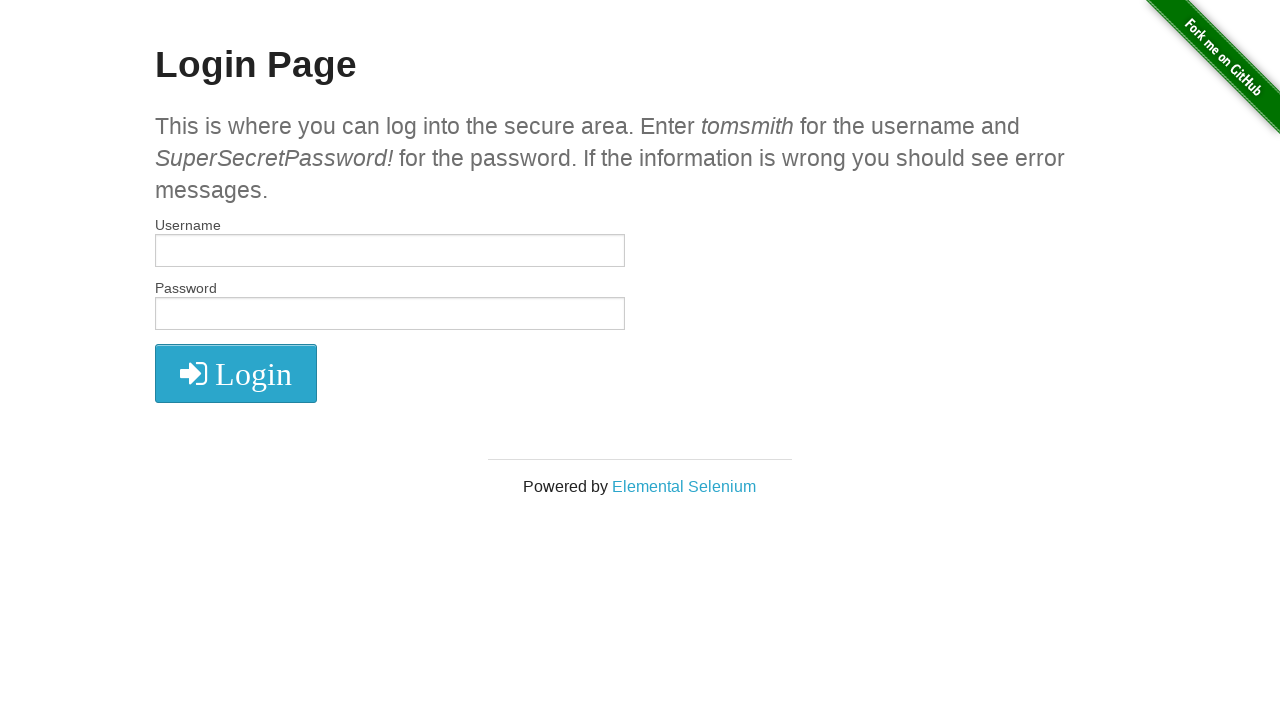

Retrieved all label text contents
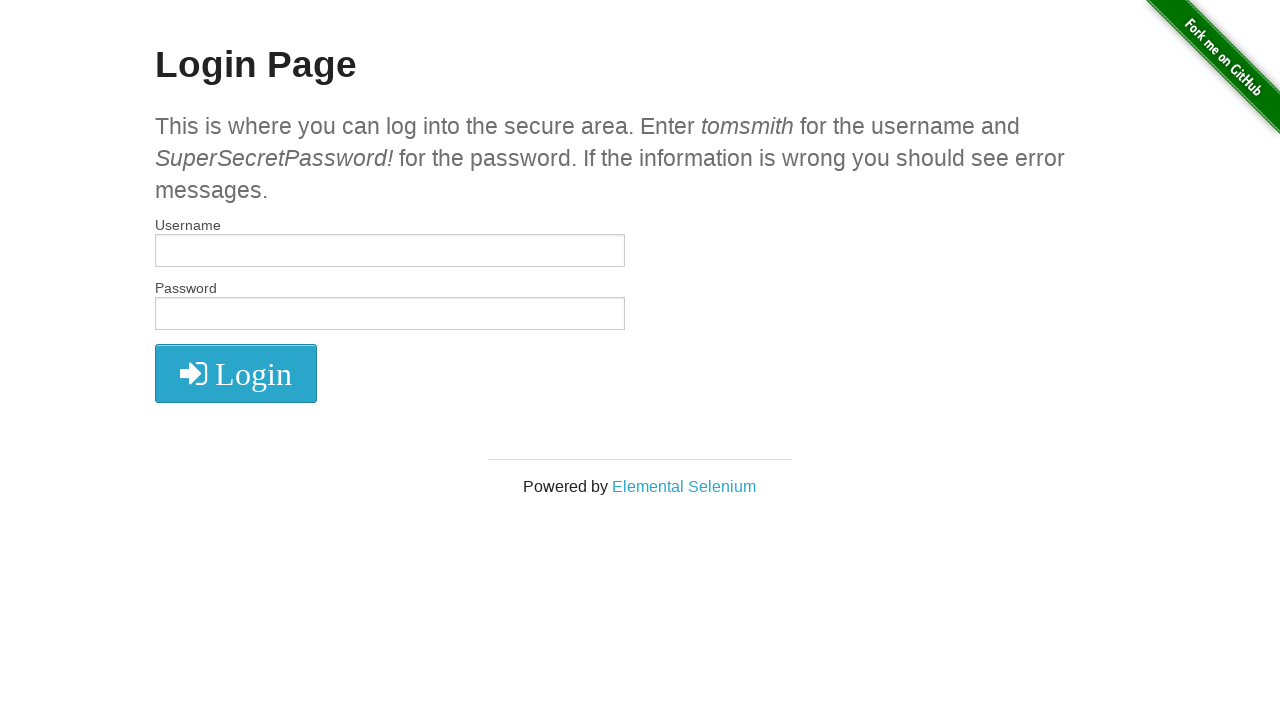

Verified first label text is 'Username'
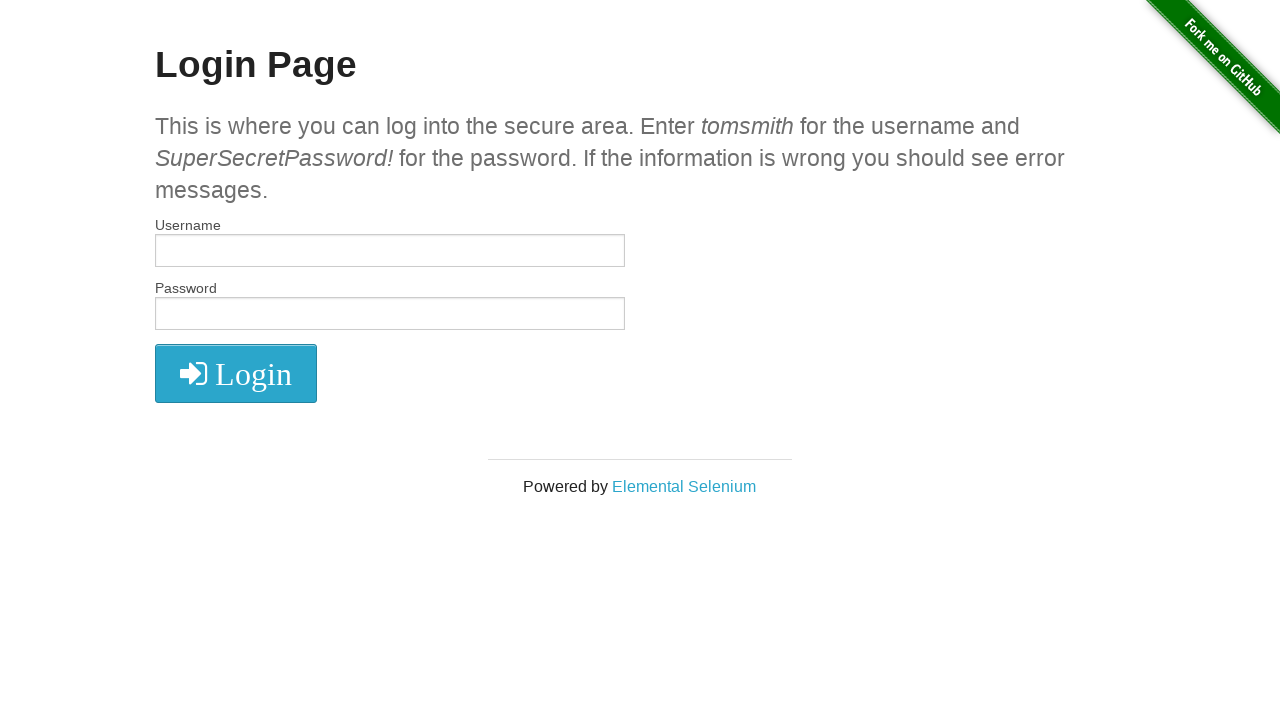

Verified second label text is 'Password'
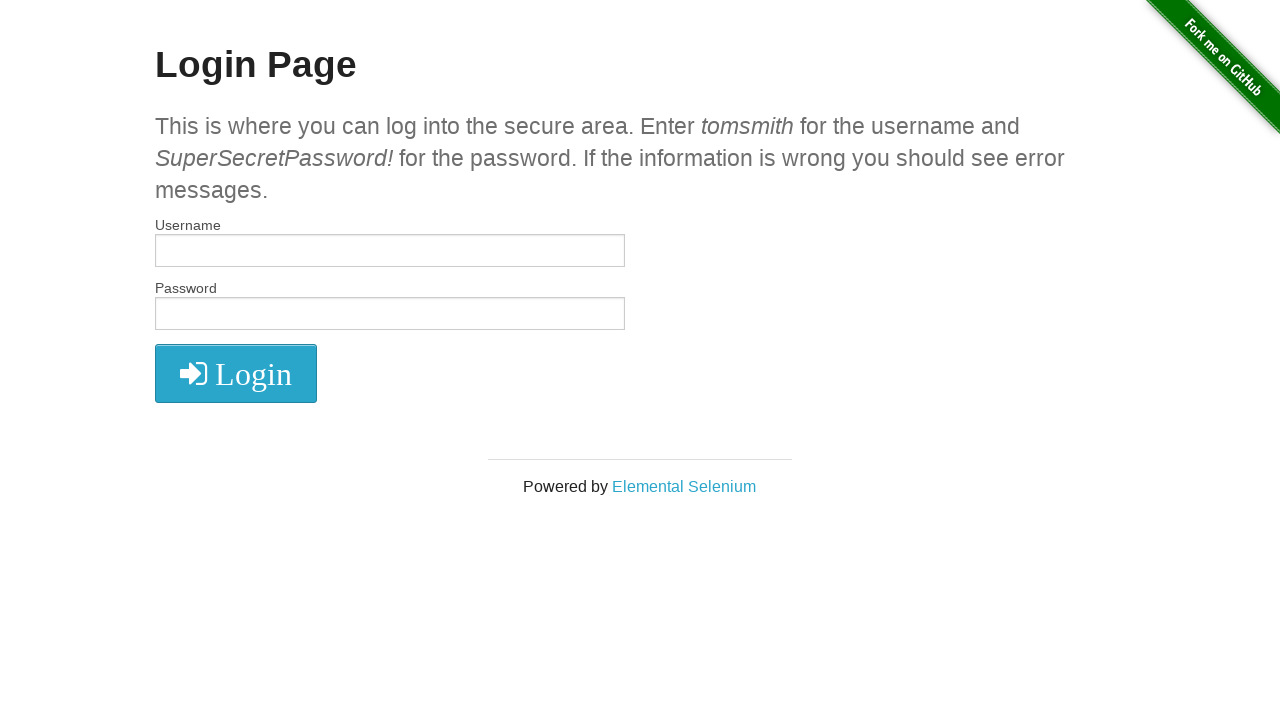

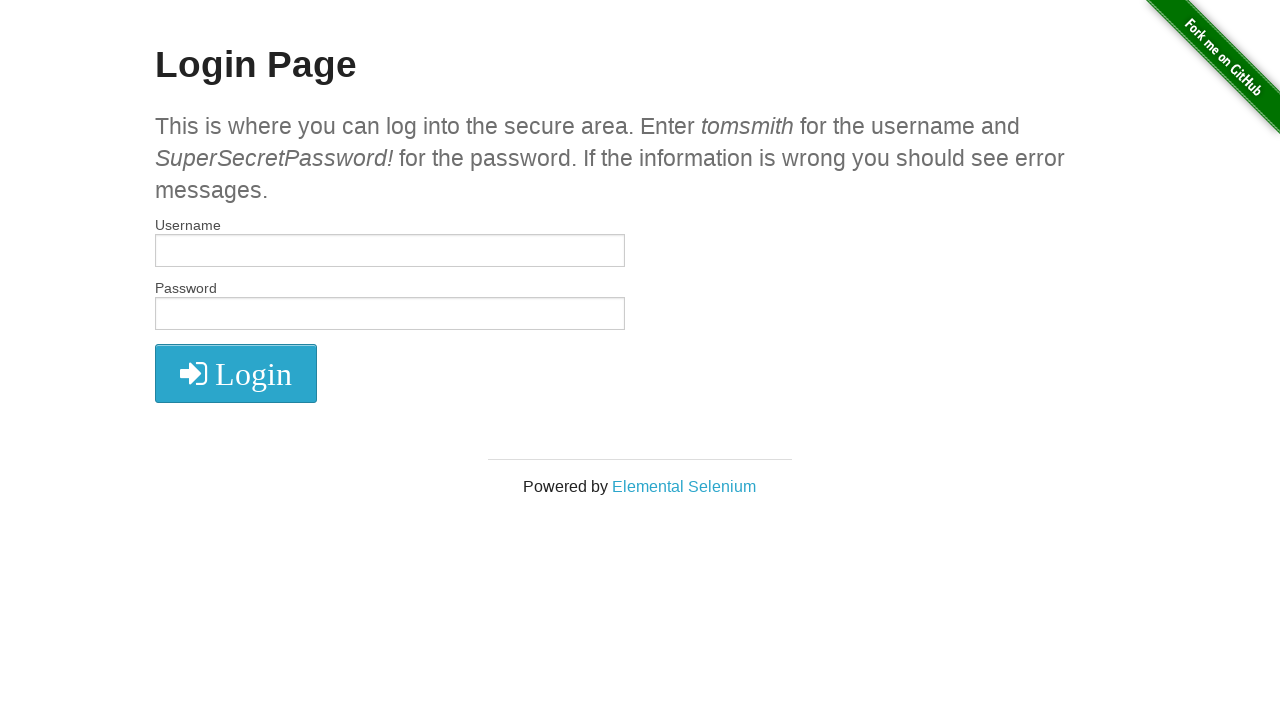